Tests a dynamic pricing page by waiting for a specific price, booking when the price reaches $100, then solving a mathematical challenge

Starting URL: http://suninjuly.github.io/explicit_wait2.html

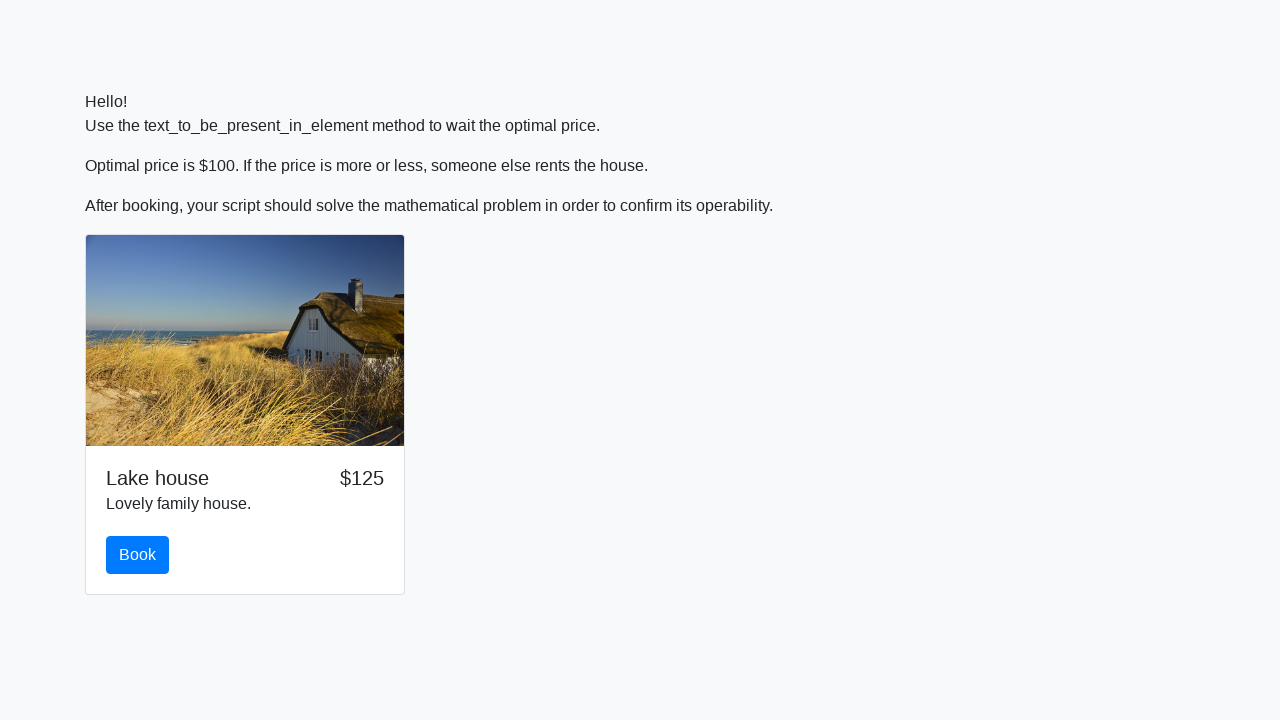

Waited for price to reach $100
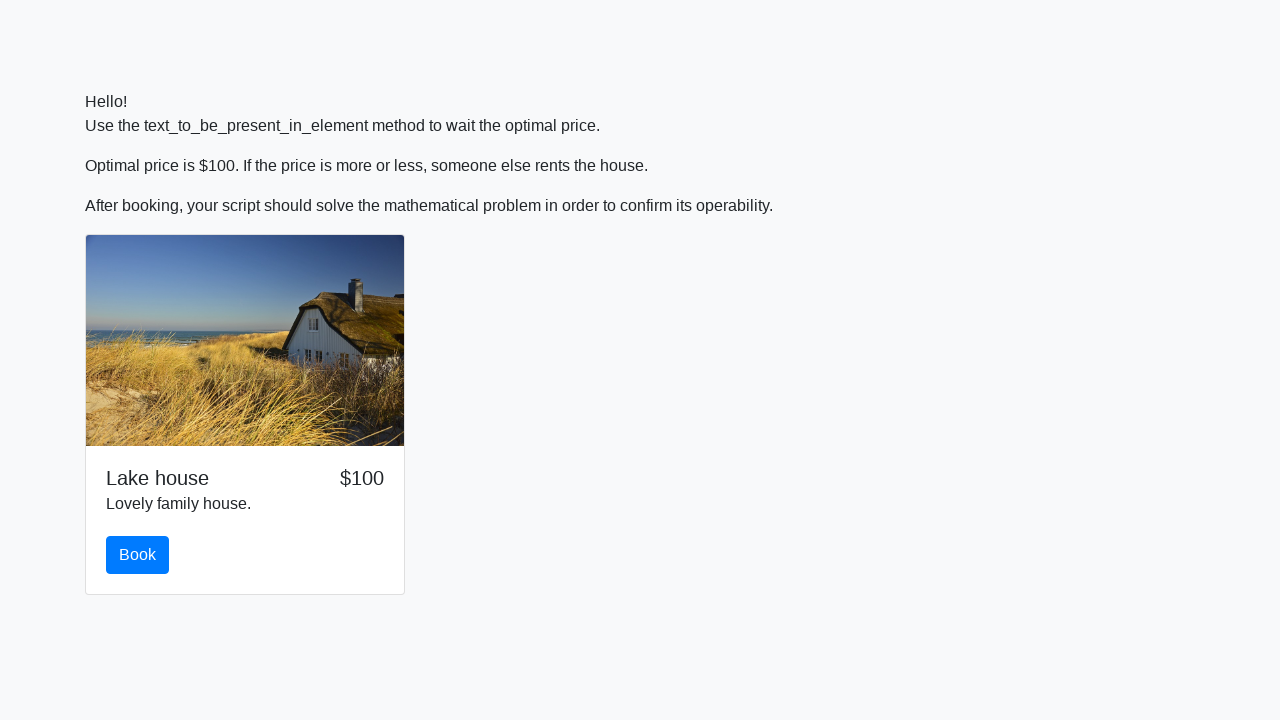

Clicked book button when price reached $100 at (138, 555) on #book
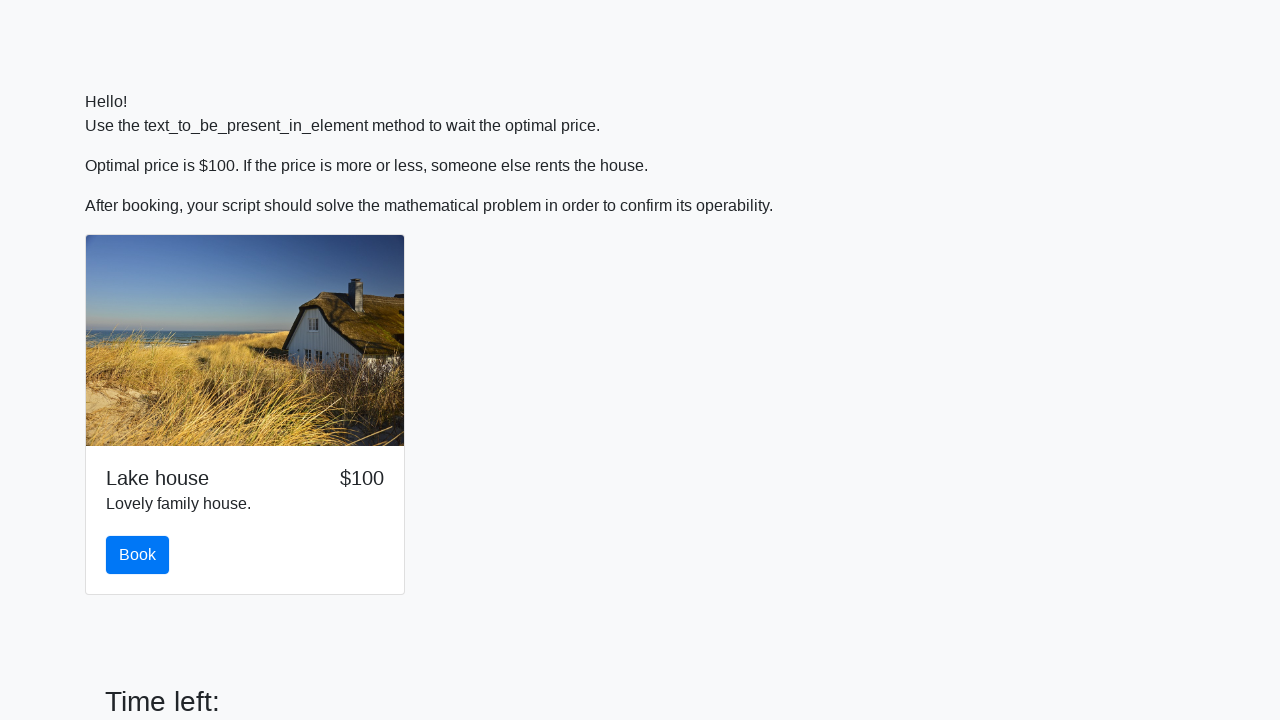

Retrieved mathematical input value from page
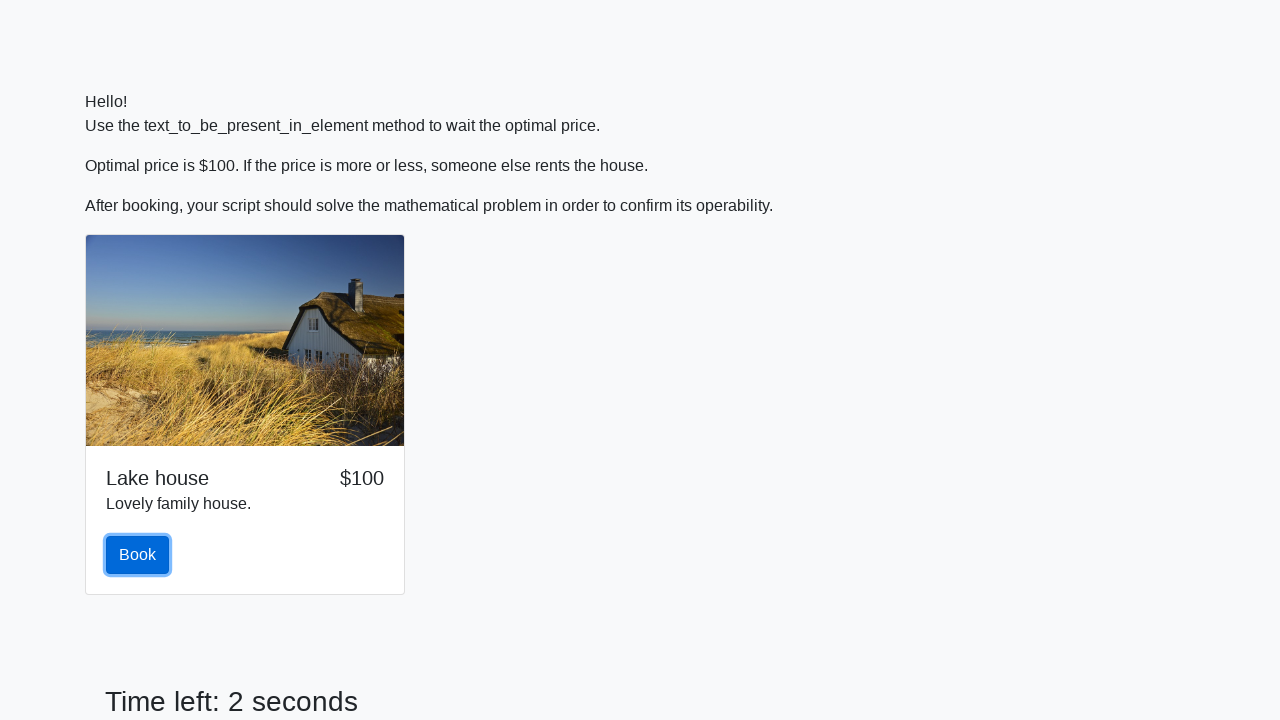

Calculated mathematical solution: 2.466711383946649
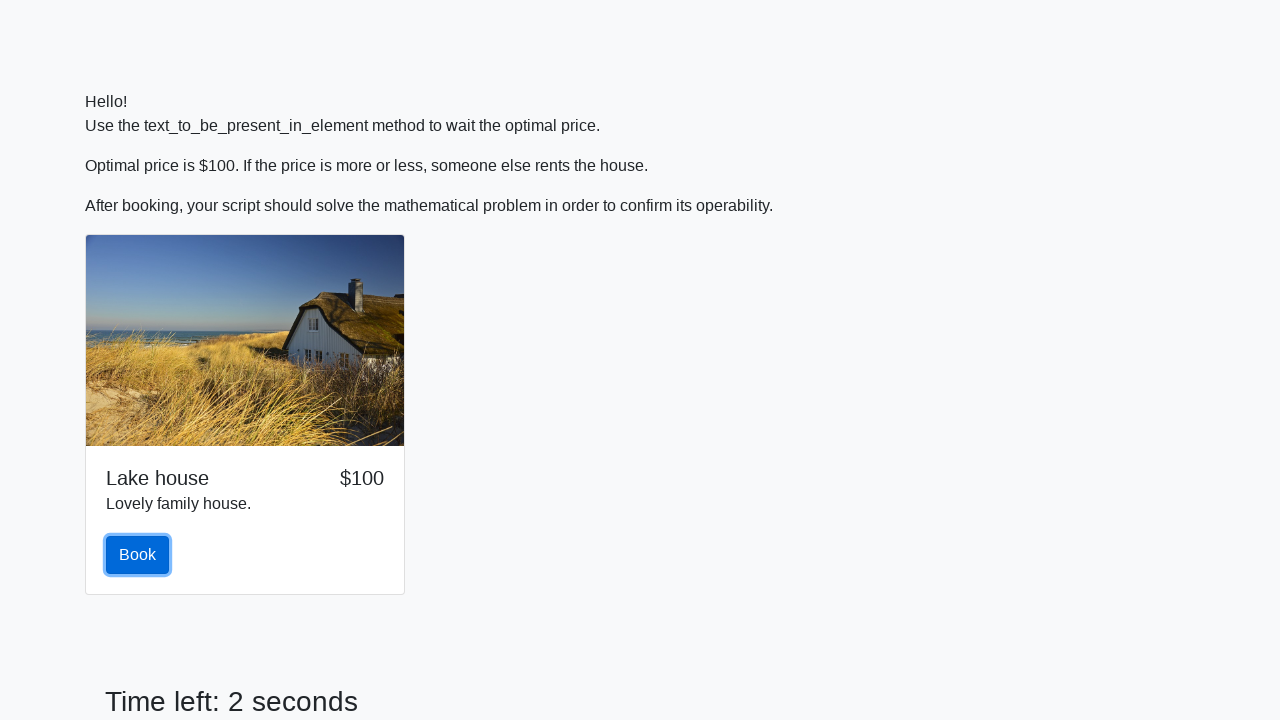

Filled answer field with calculated value on #answer
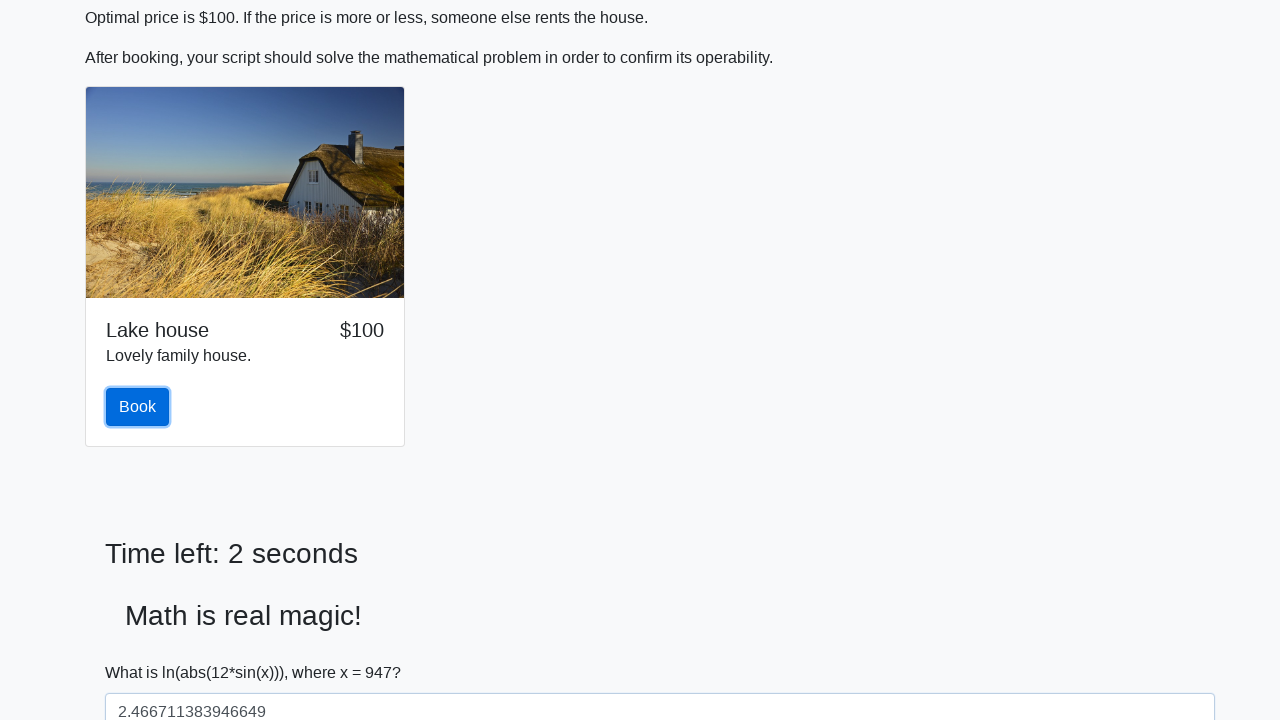

Clicked solve button to submit answer at (143, 651) on #solve
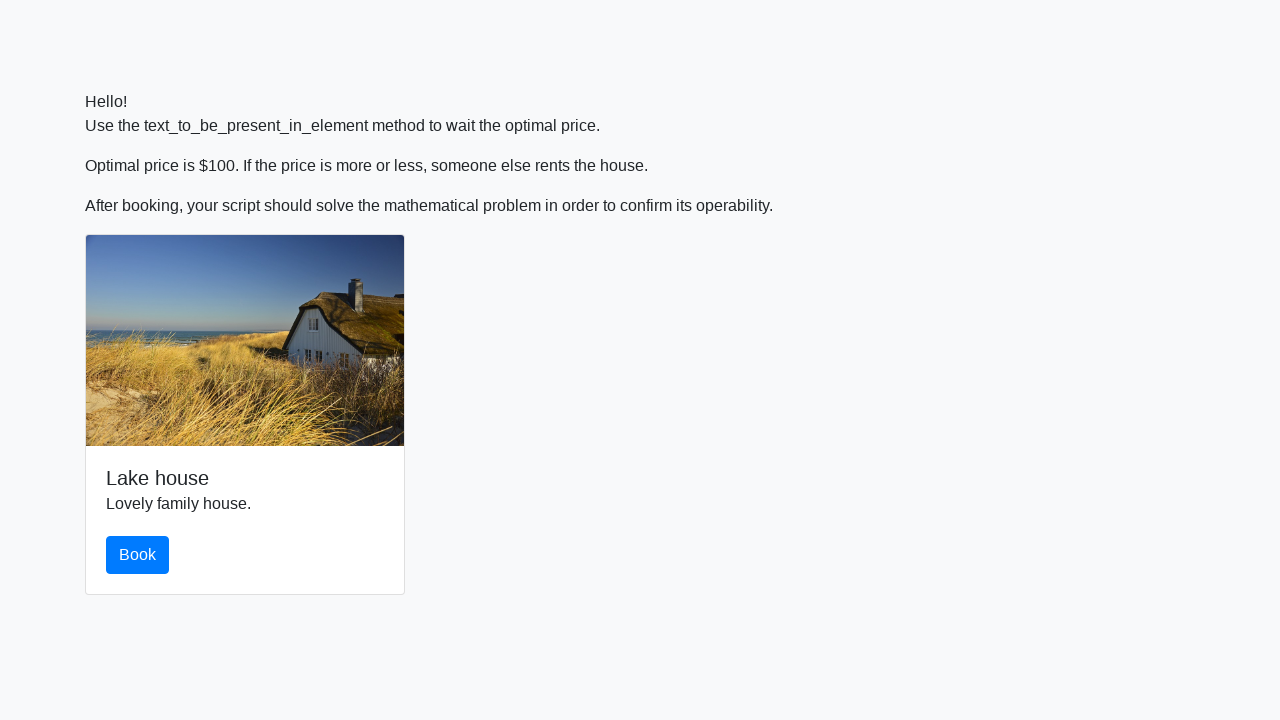

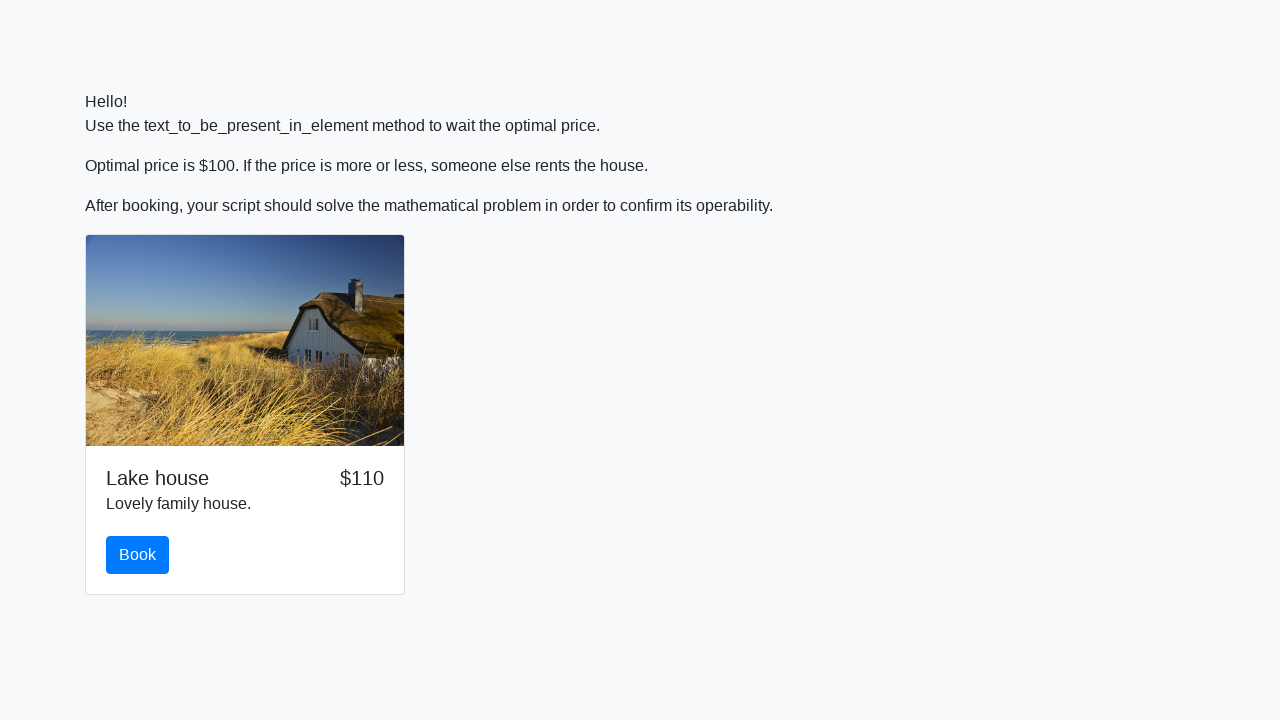